Tests a form with dynamic attributes by filling in full name, email, event date, and details fields using XPath selectors that handle dynamic IDs, then submits the form and waits for a success message.

Starting URL: https://training-support.net/webelements/dynamic-attributes

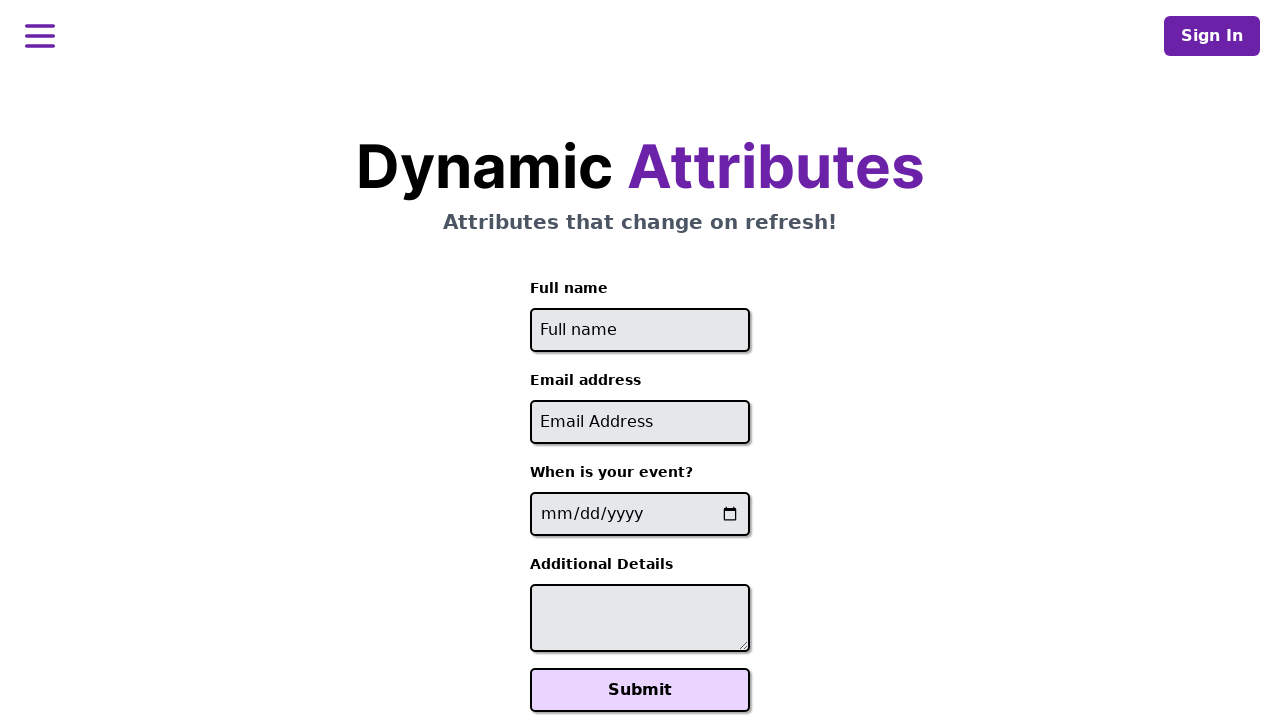

Filled full name field with 'Marcus Wellington' using dynamic XPath selector on xpath=//input[starts-with(@id, 'full-name')]
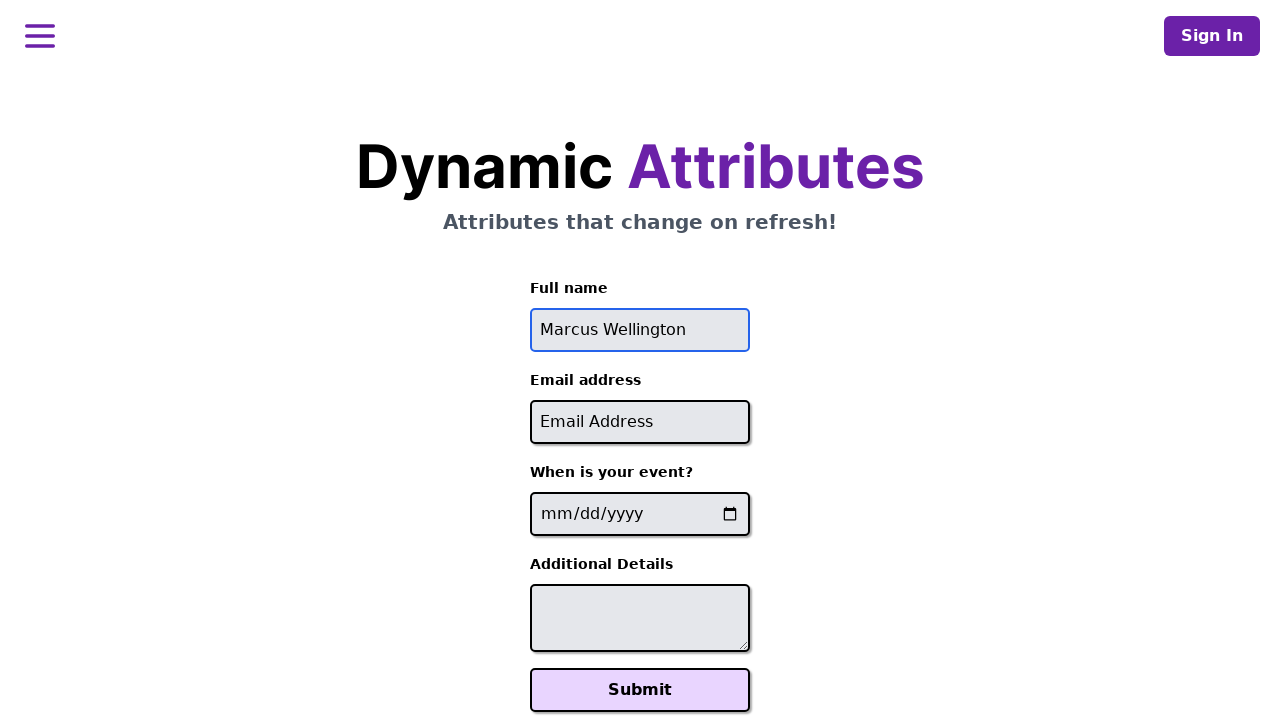

Filled email field with 'marcus.wellington@testmail.com' using dynamic XPath selector on xpath=//input[contains(@id, '-email')]
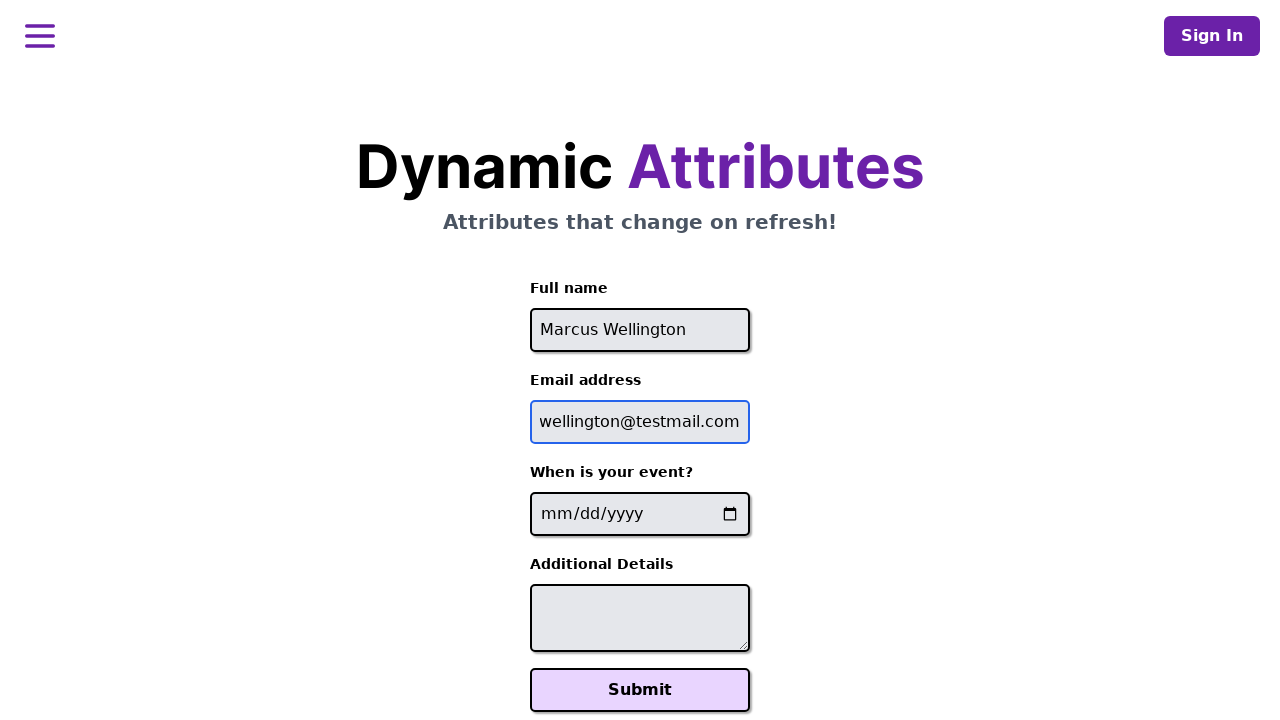

Filled event date field with '2025-08-15' using dynamic XPath selector on xpath=//input[contains(@name, '-event-date-')]
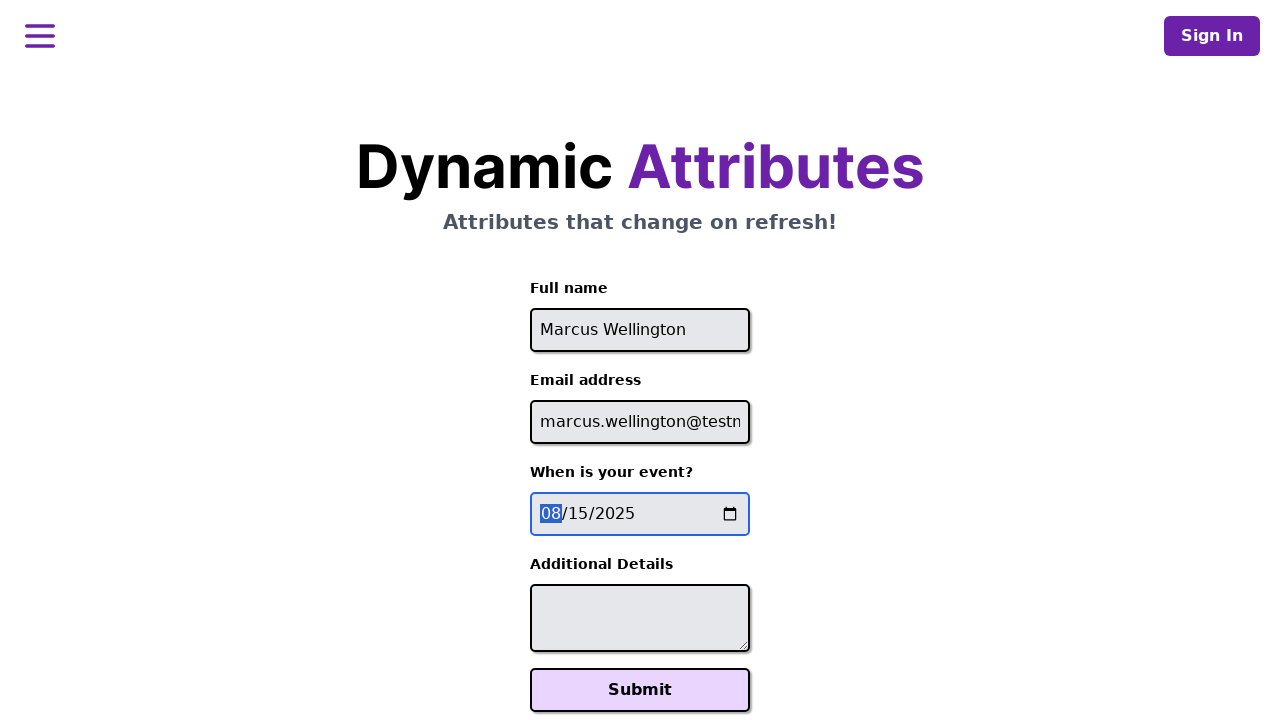

Filled additional details textarea with event confirmation message using dynamic XPath selector on xpath=//textarea[contains(@id, '-additional-details-')]
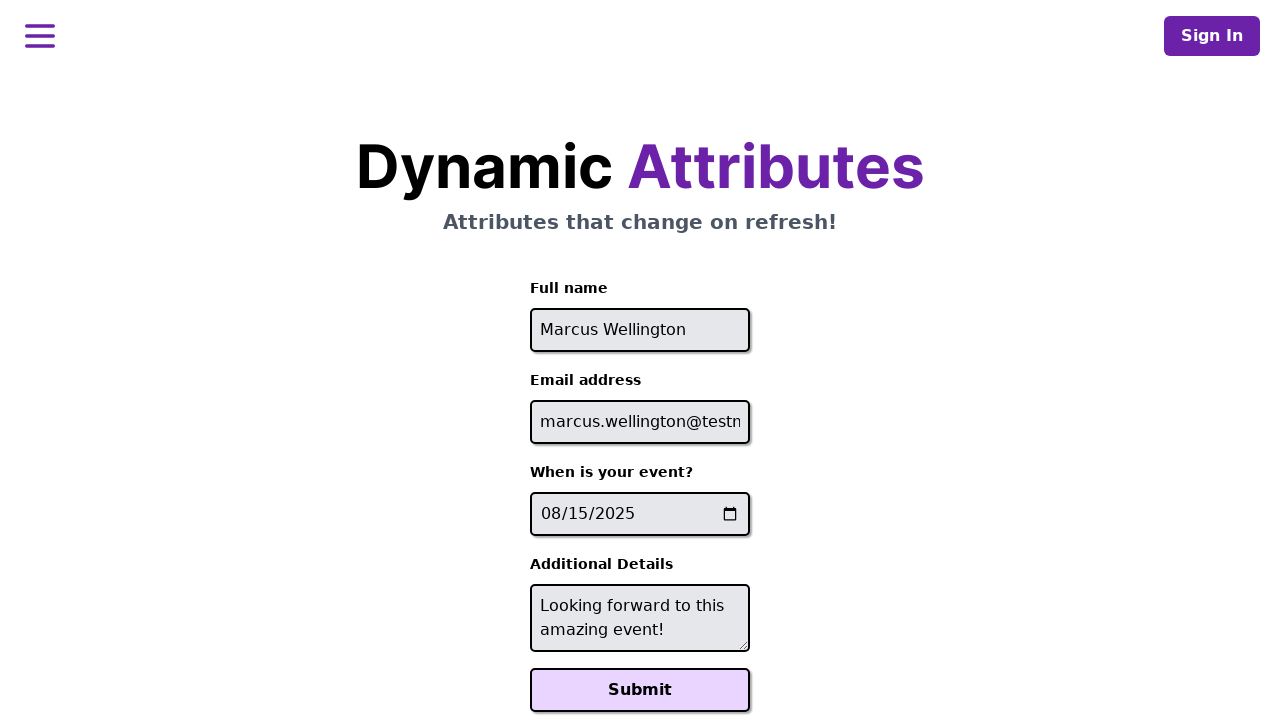

Clicked Submit button to submit the form at (640, 690) on xpath=//button[text()='Submit']
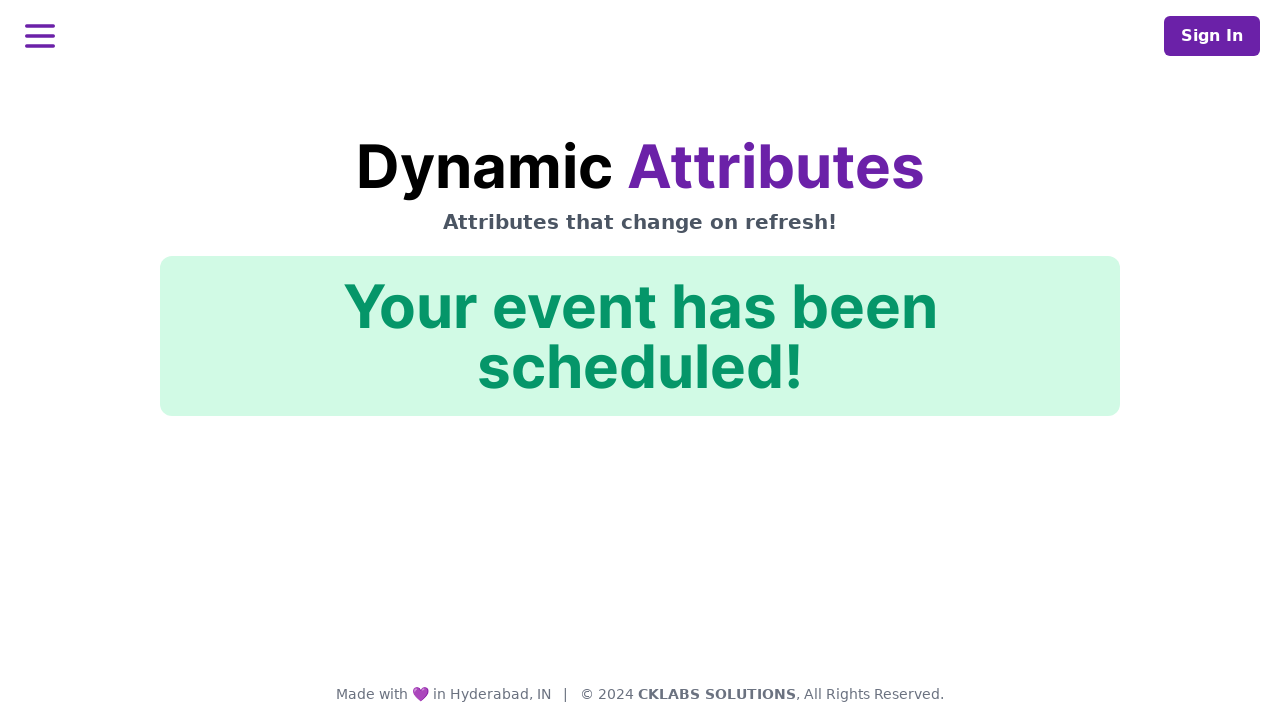

Success confirmation message appeared on the page
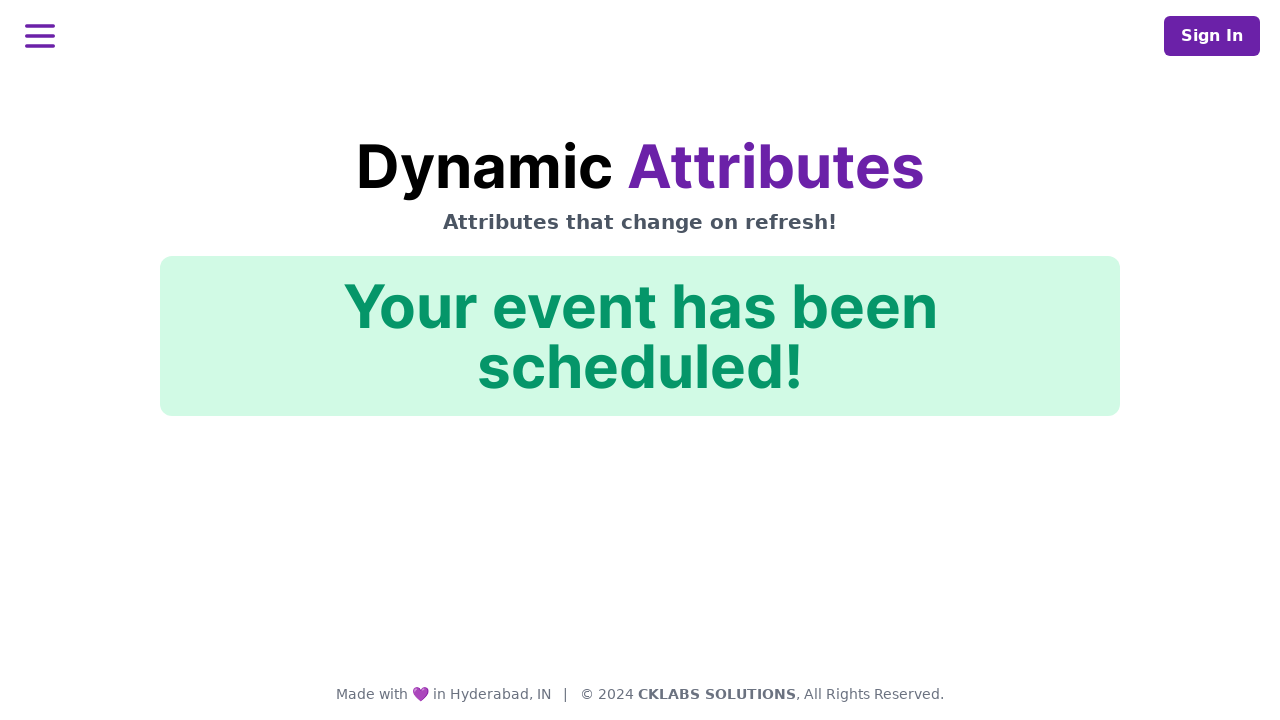

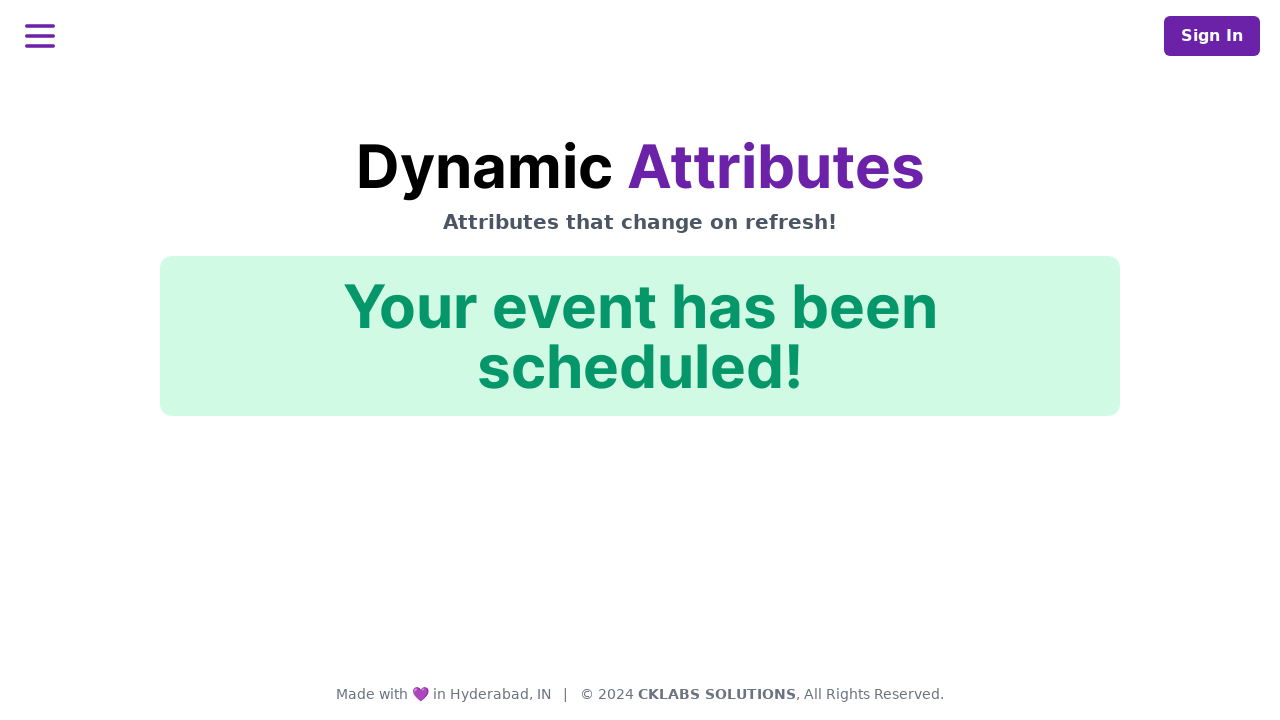